Tests the Russian tax registry (EGRUL) search functionality by entering an INN (tax identification number), submitting the search, and clicking the download button for the statement

Starting URL: https://egrul.nalog.ru/index.html

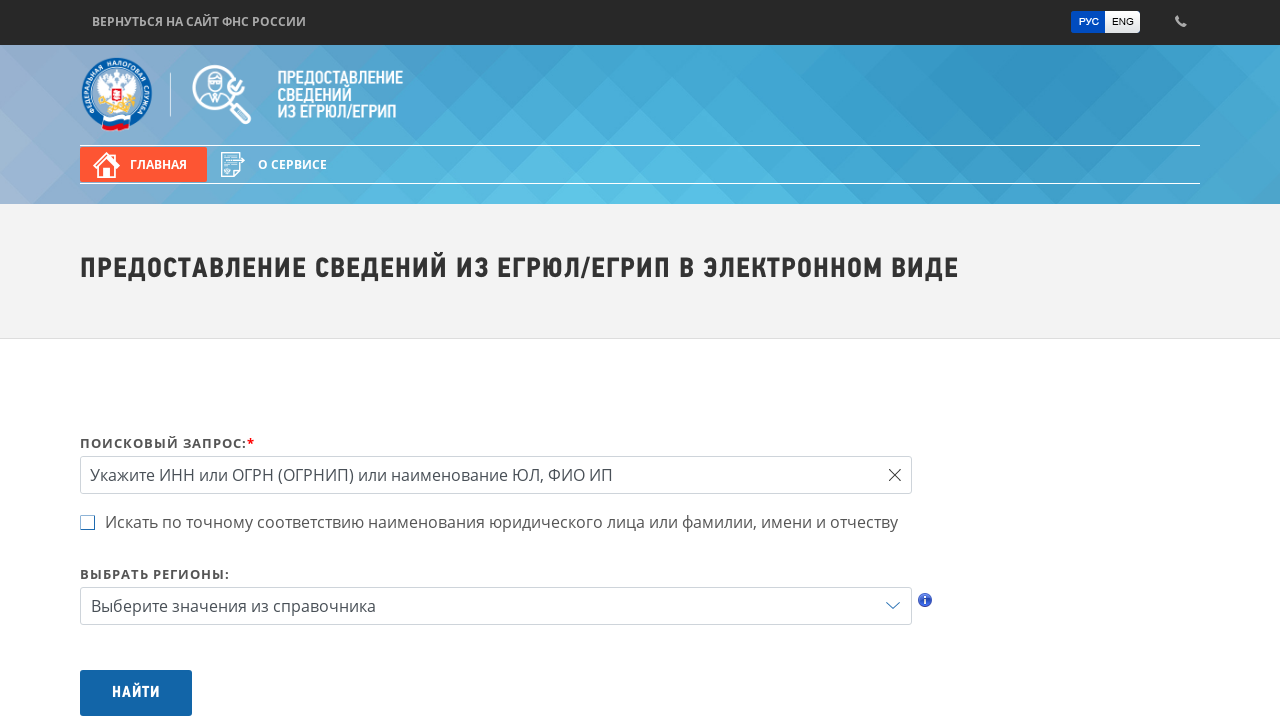

INN input field loaded
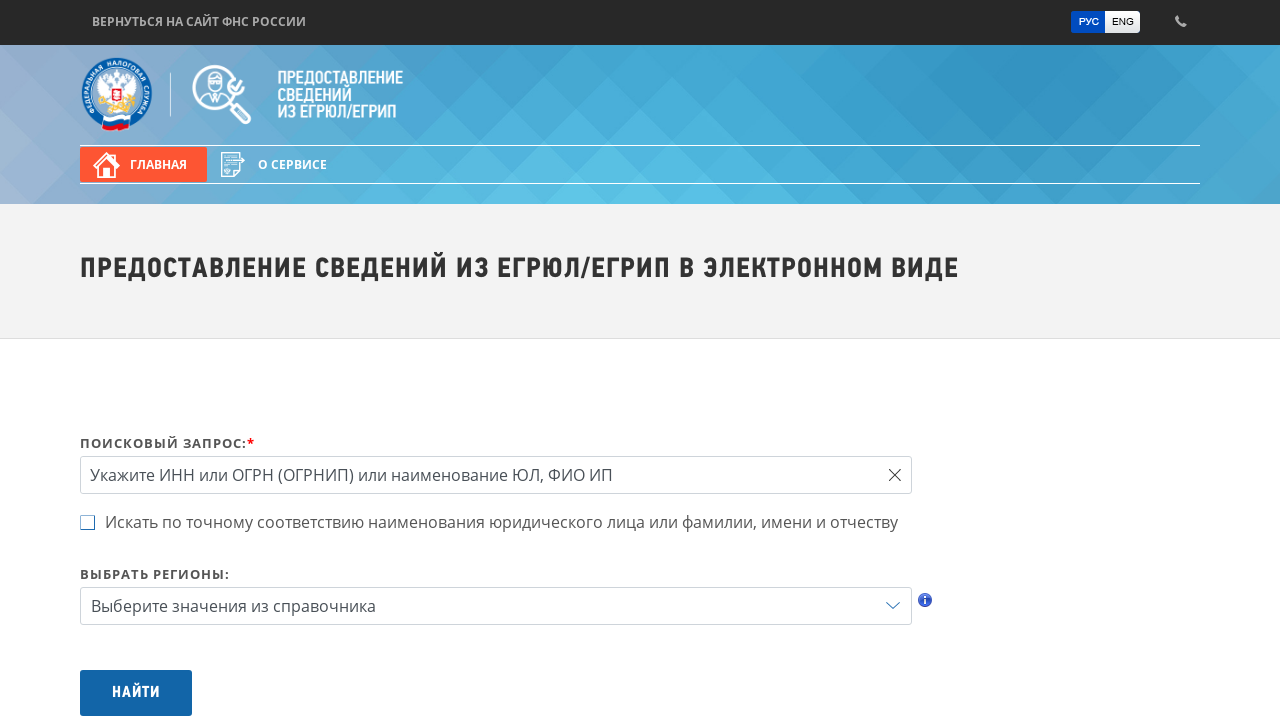

Filled INN field with tax identification number on #query
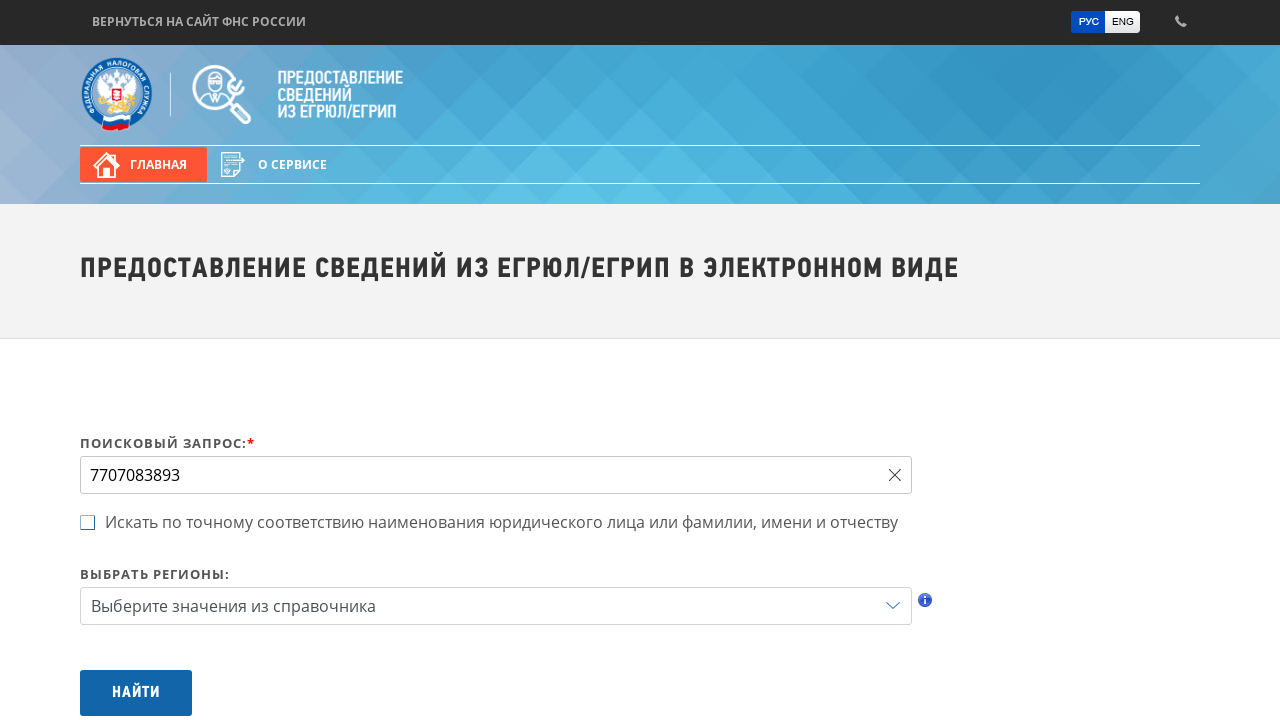

Submitted search by pressing Enter on #query
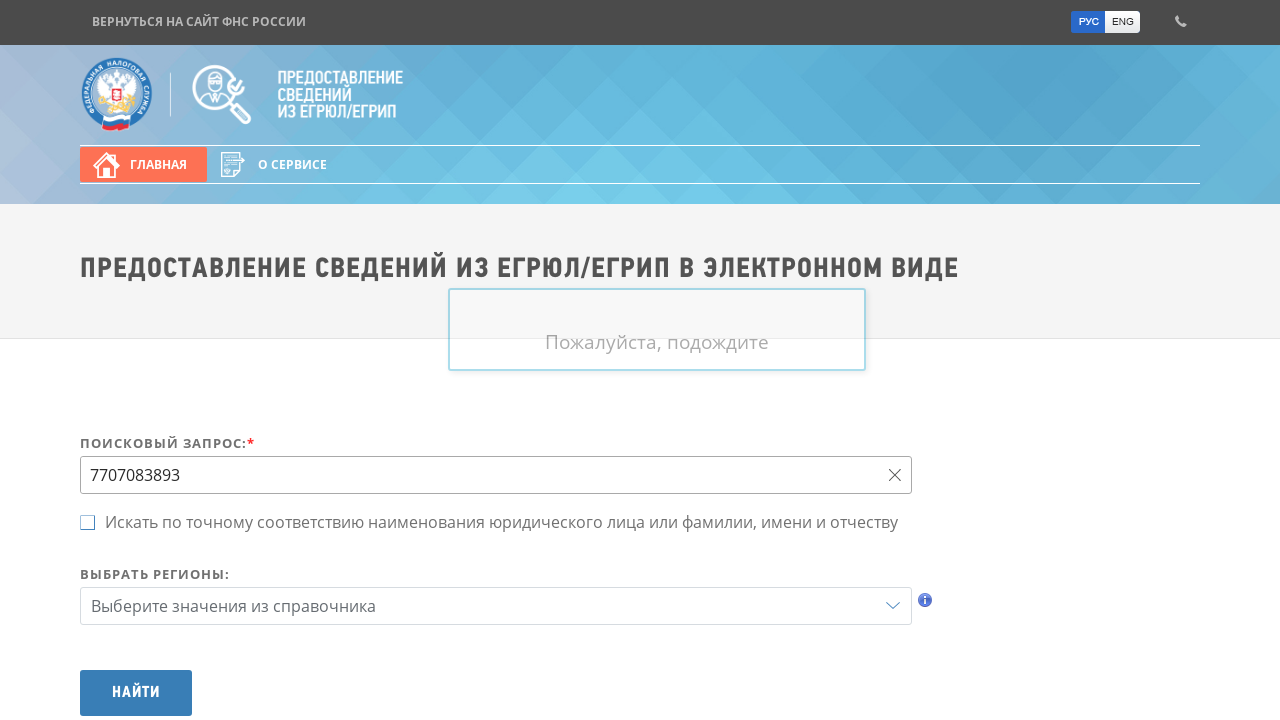

Search results loaded
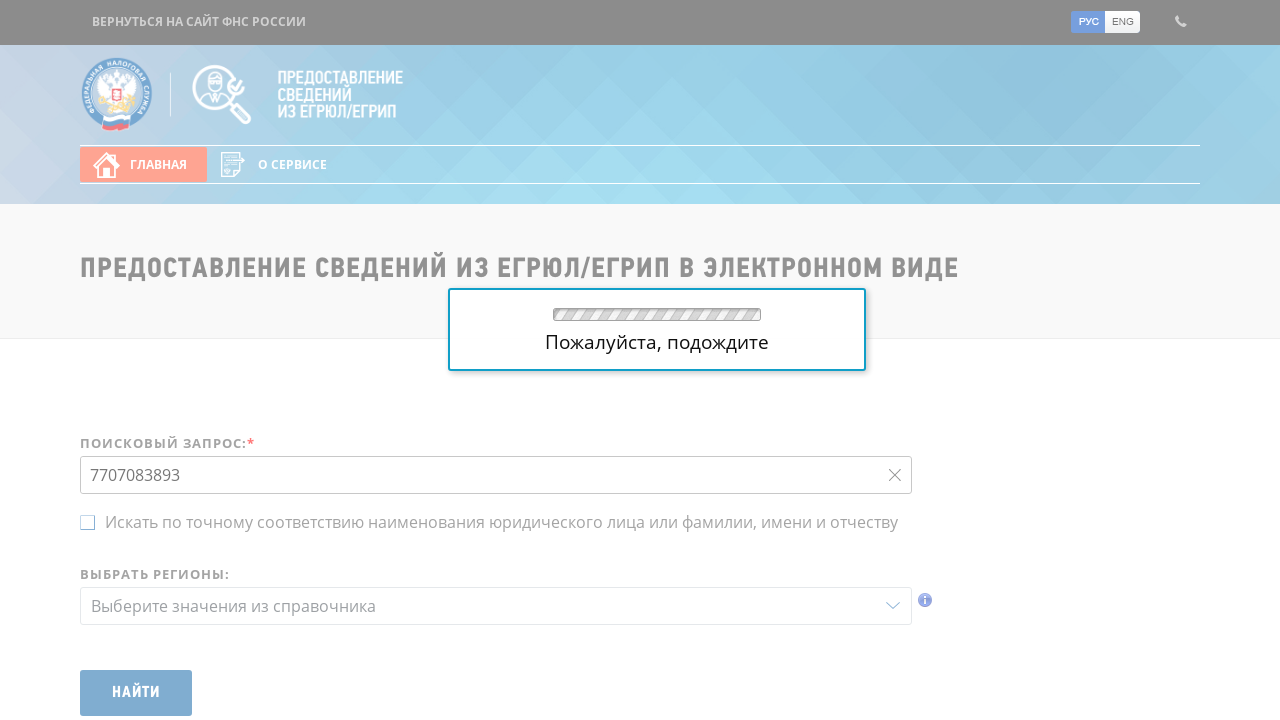

Download button loaded
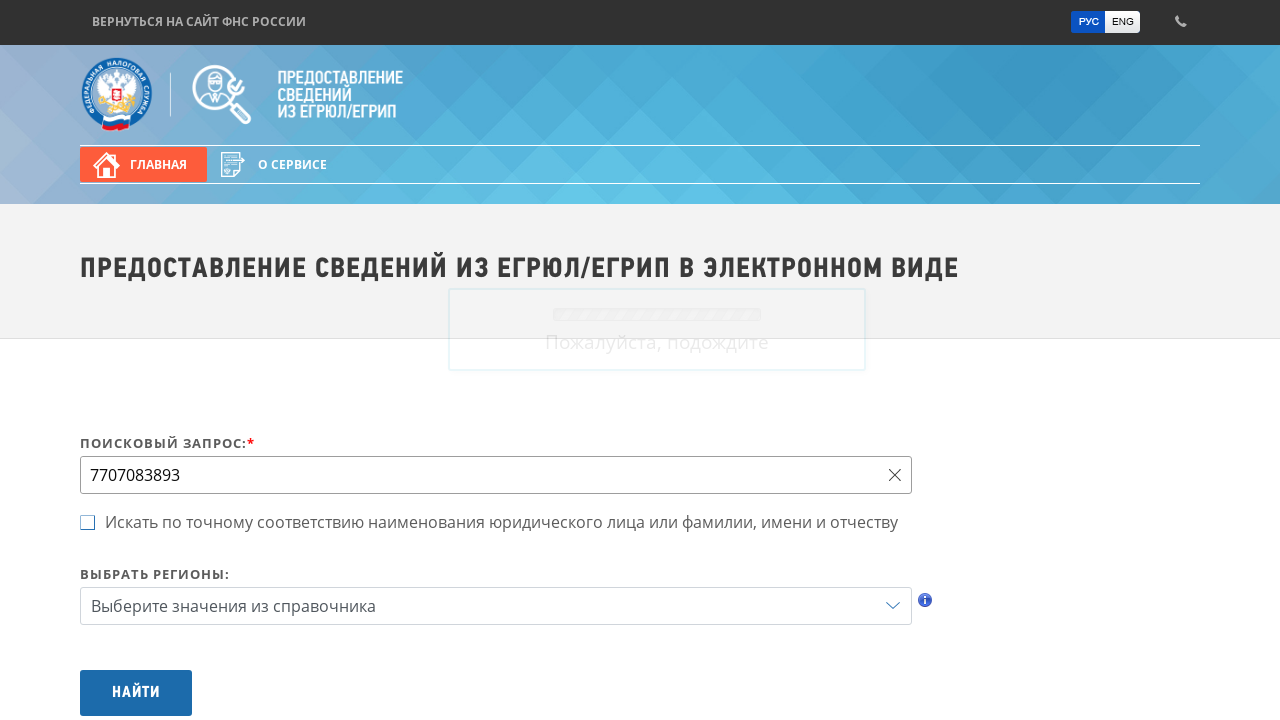

Clicked download button to get statement at (1092, 200) on .btn-with-icon.btn-excerpt.op-excerpt
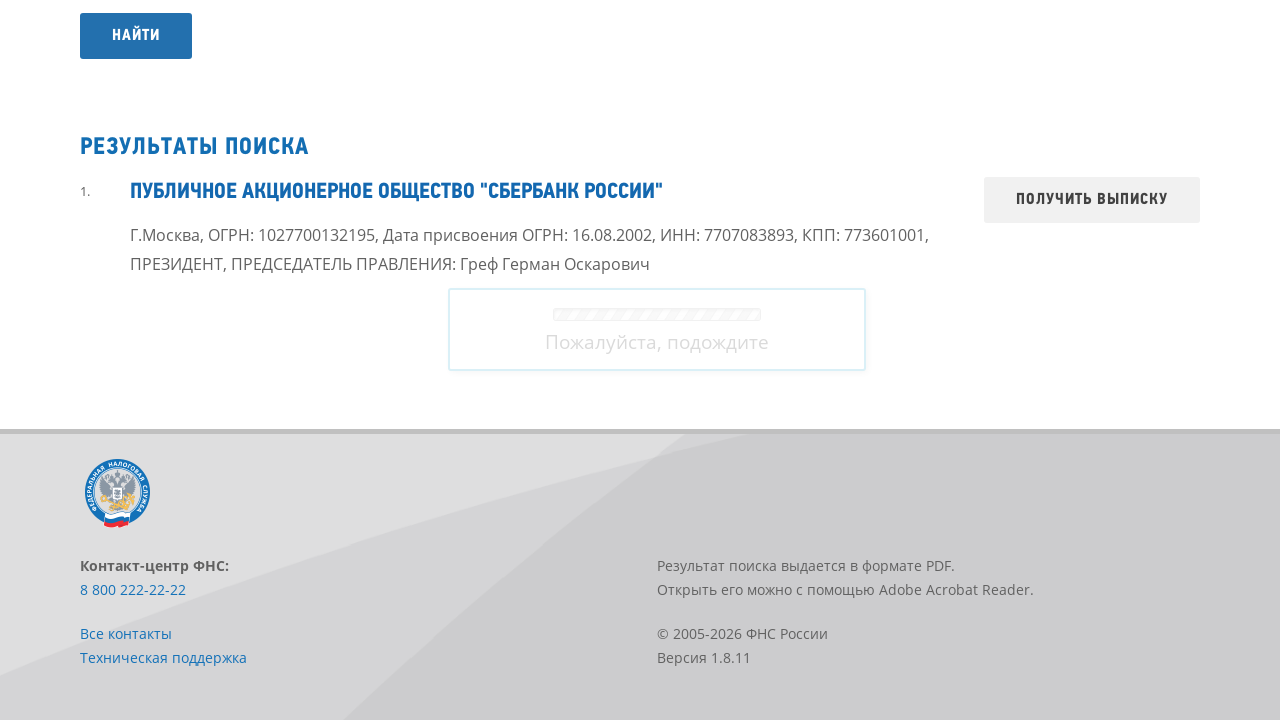

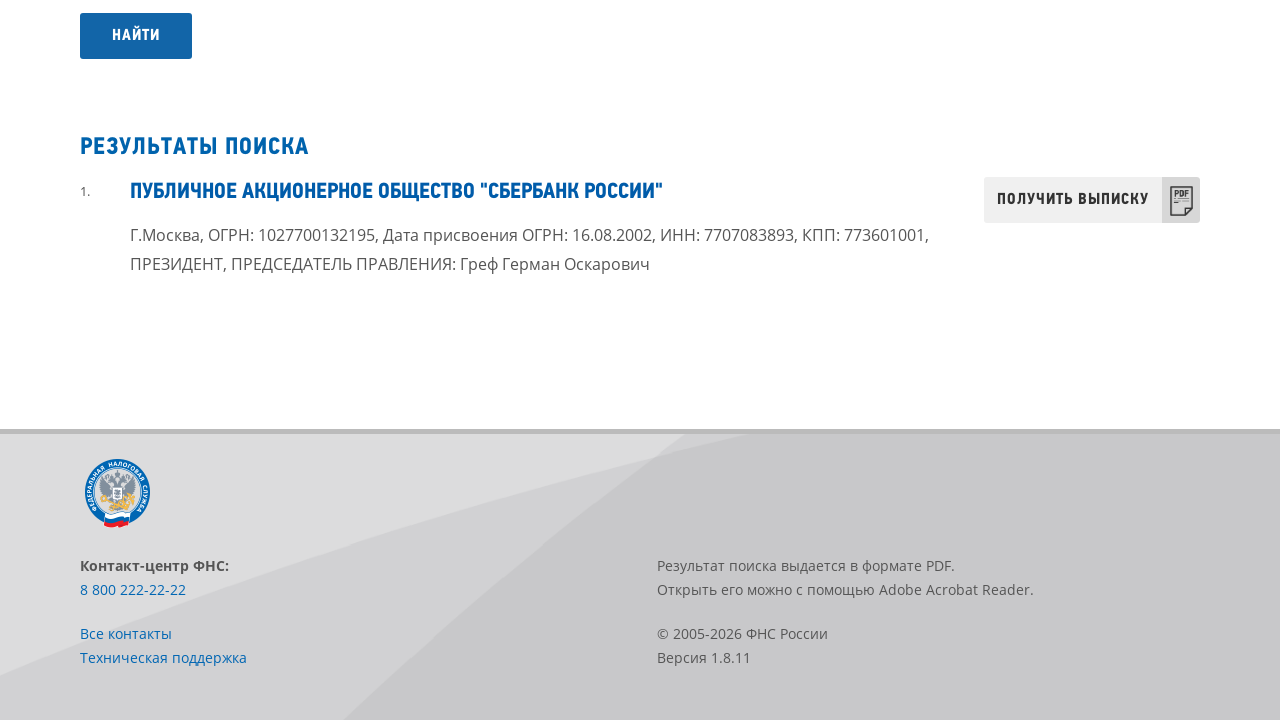